Tests TradeMe sandbox search functionality by entering a search term and verifying results are displayed on the results page.

Starting URL: https://www.tmsandbox.co.nz/

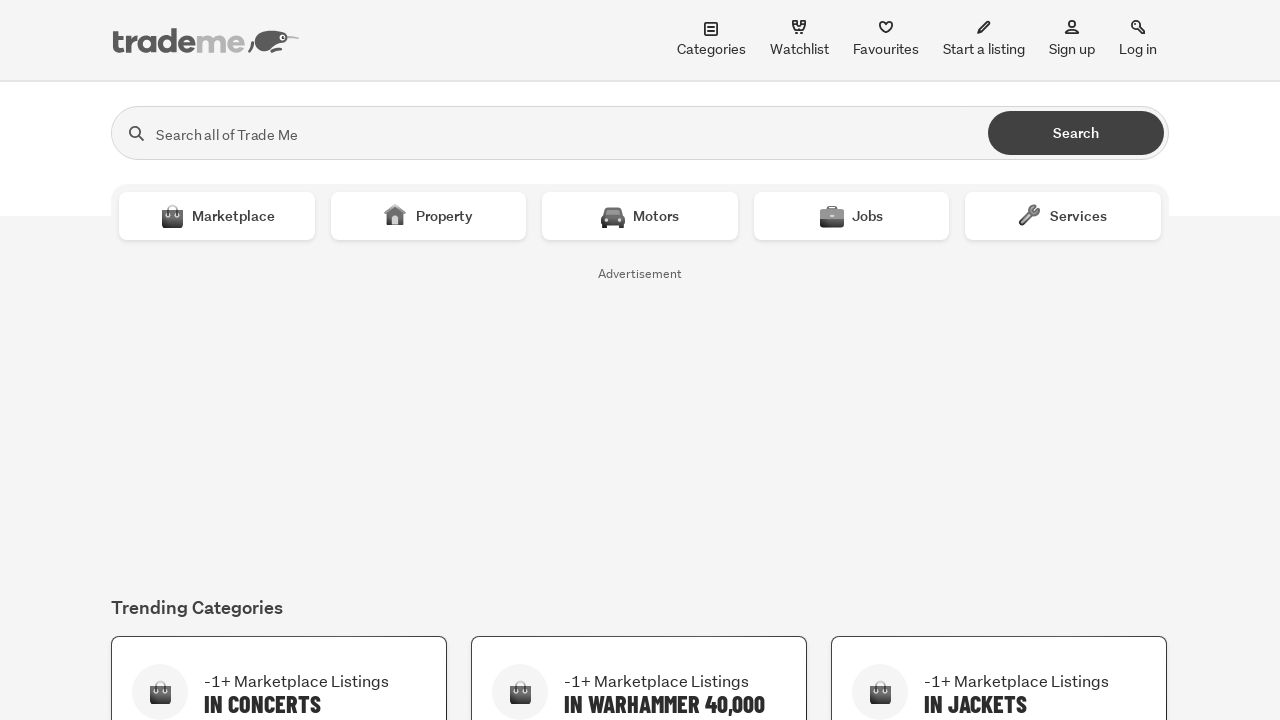

Filled search field with 'laptop' on input[name='search']
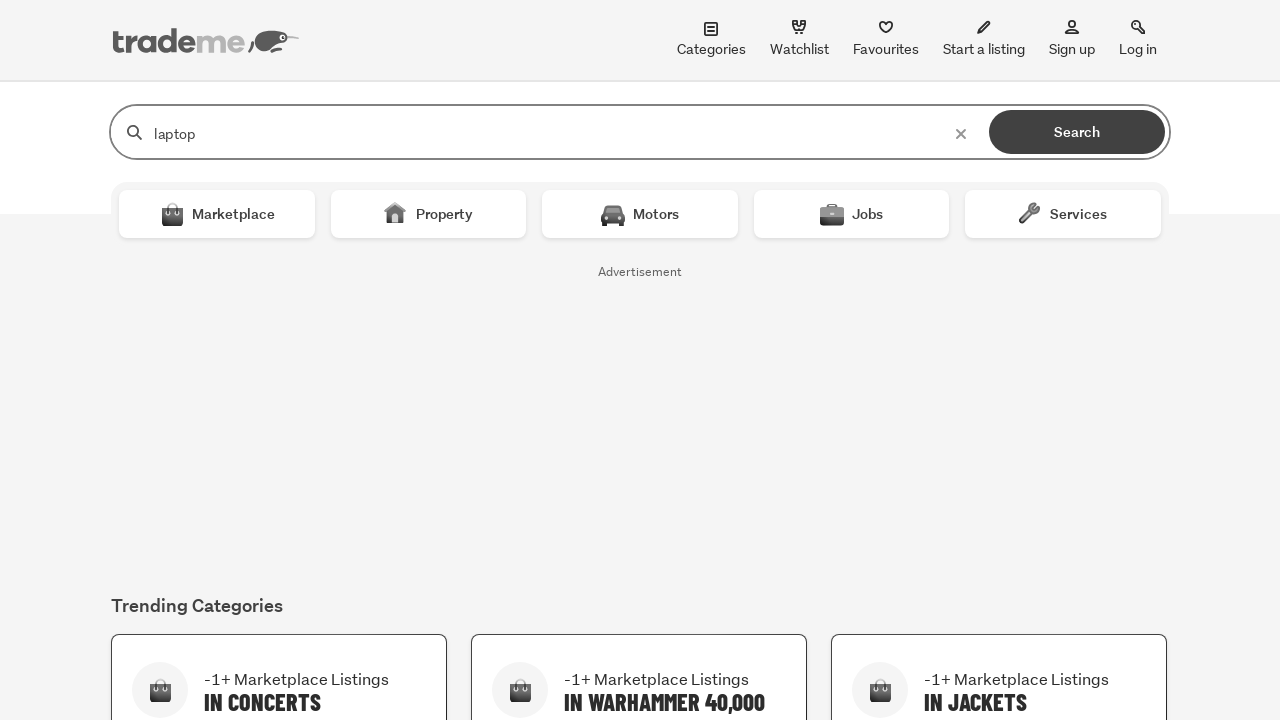

Clicked search button to submit search query at (1077, 132) on button[type='submit']
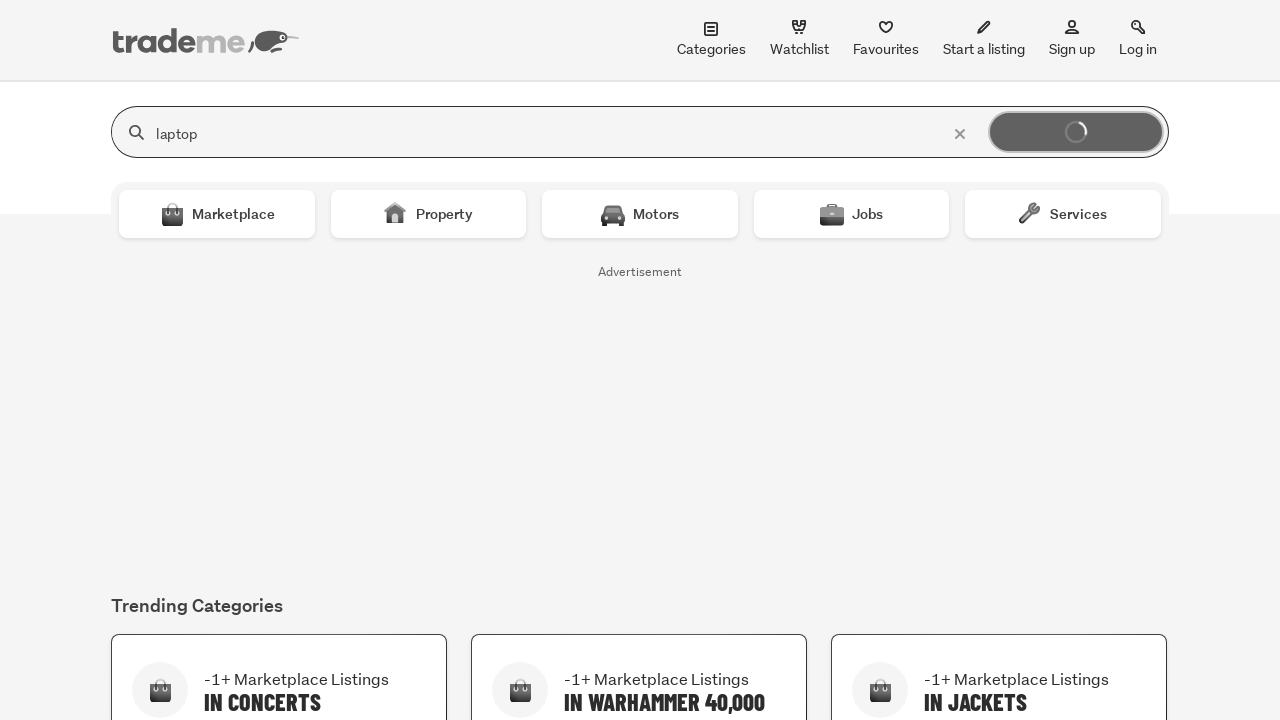

Search results page loaded successfully
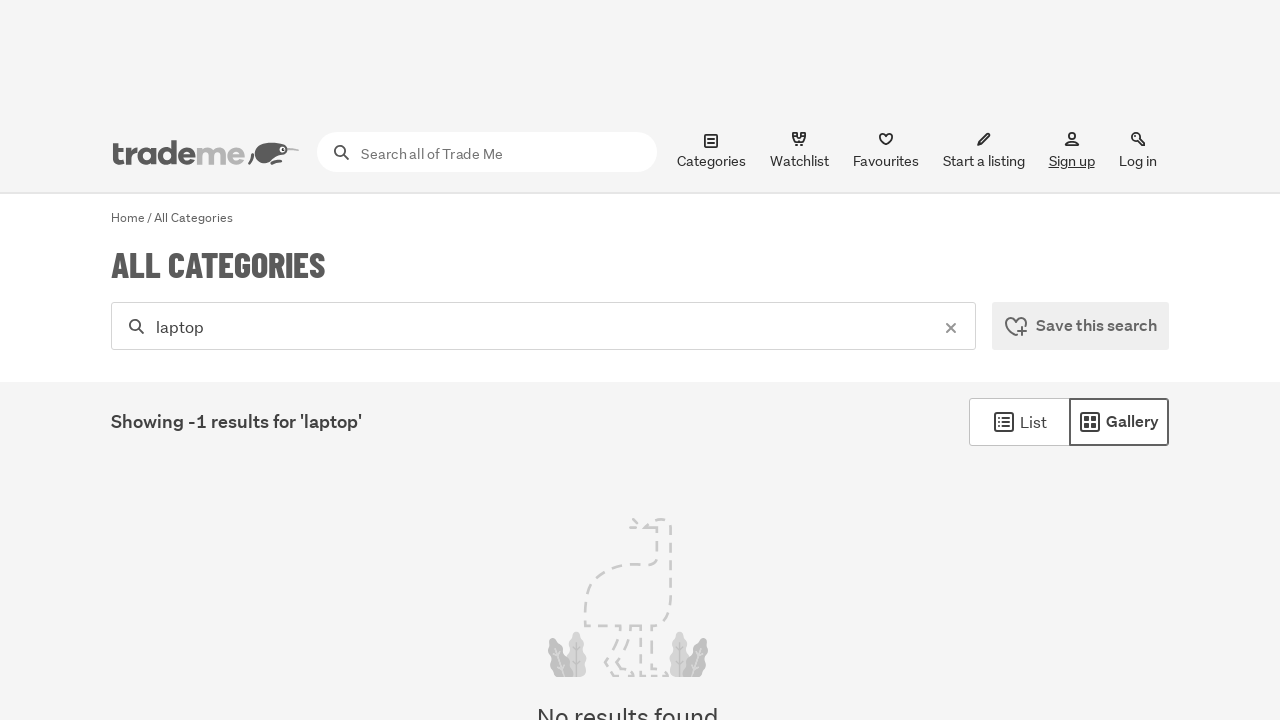

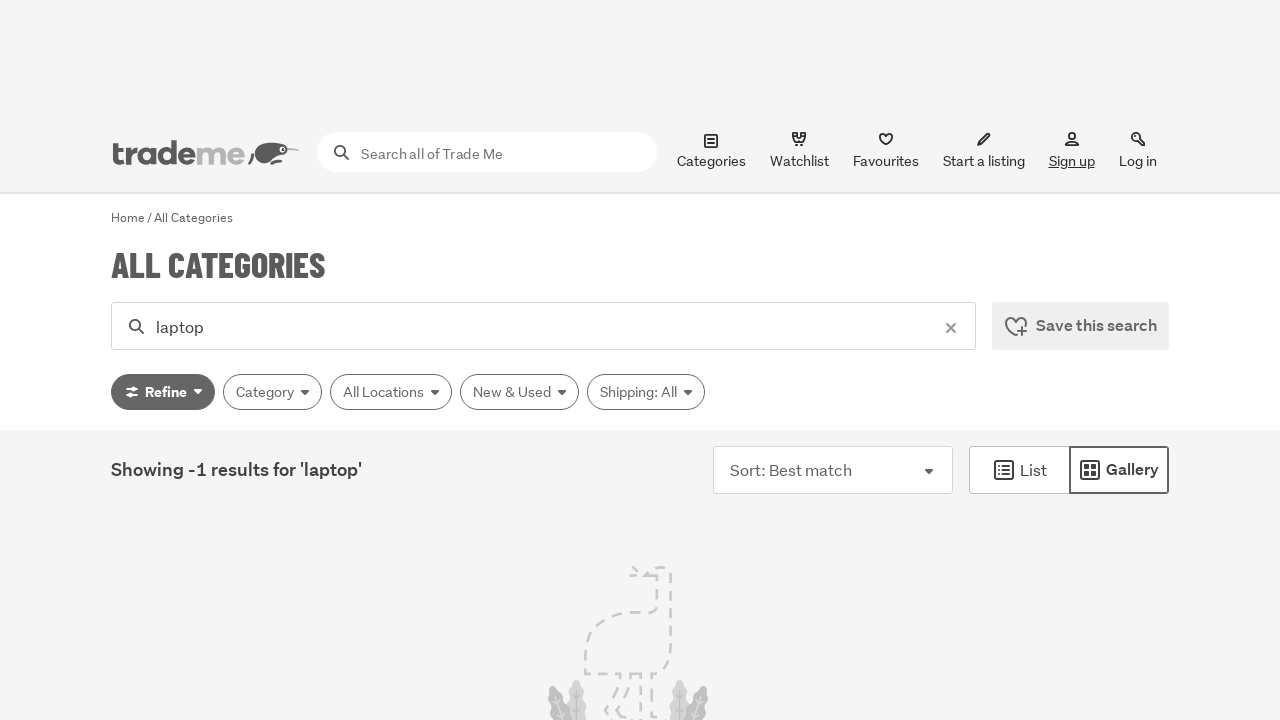